Tests registration form validation by entering mismatched password confirmation and verifying the error message

Starting URL: https://alada.vn/tai-khoan/dang-ky.html

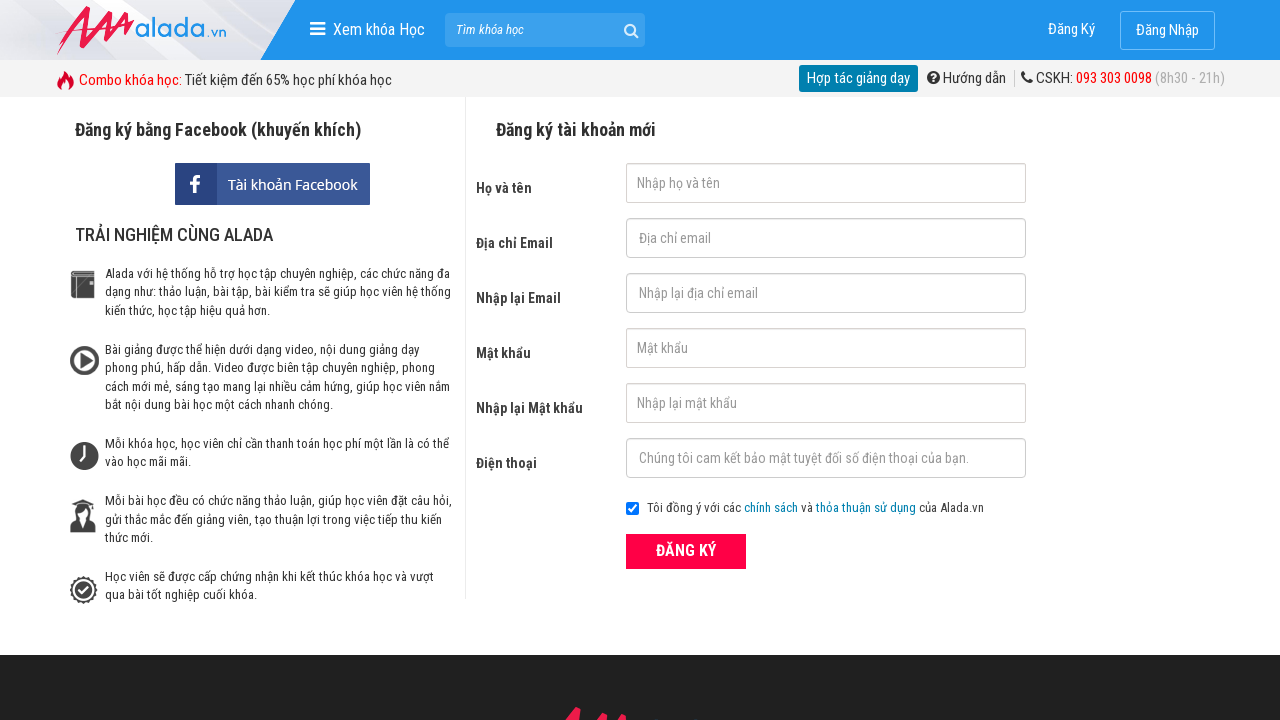

Filled first name field with 'Khanh Cuong' on #txtFirstname
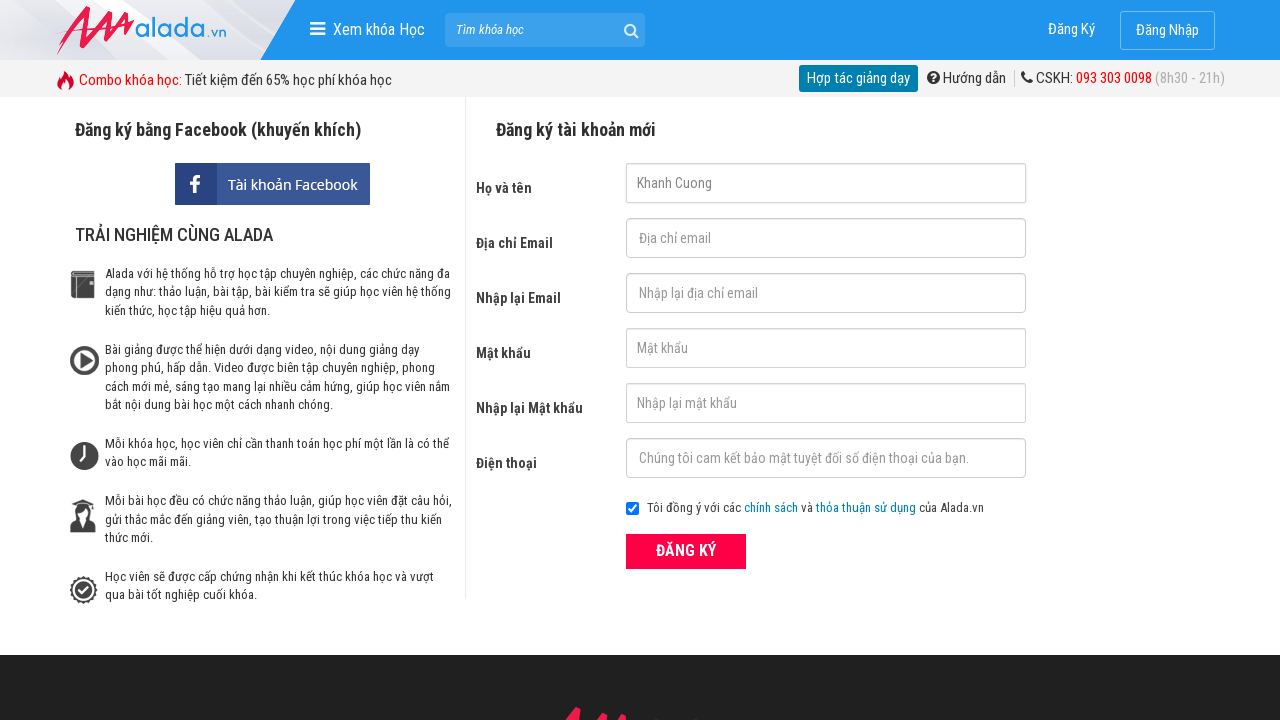

Filled email field with '1234@gmail.com' on #txtEmail
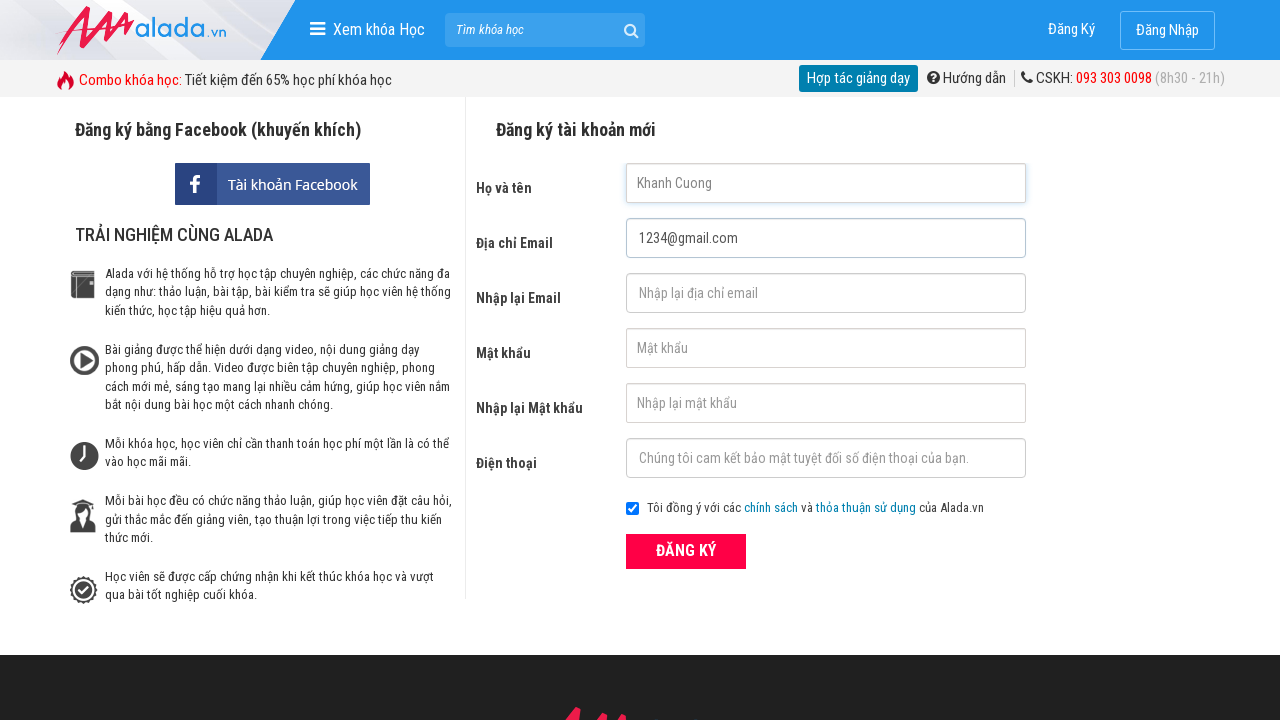

Filled confirm email field with '1234@gmail.com' on #txtCEmail
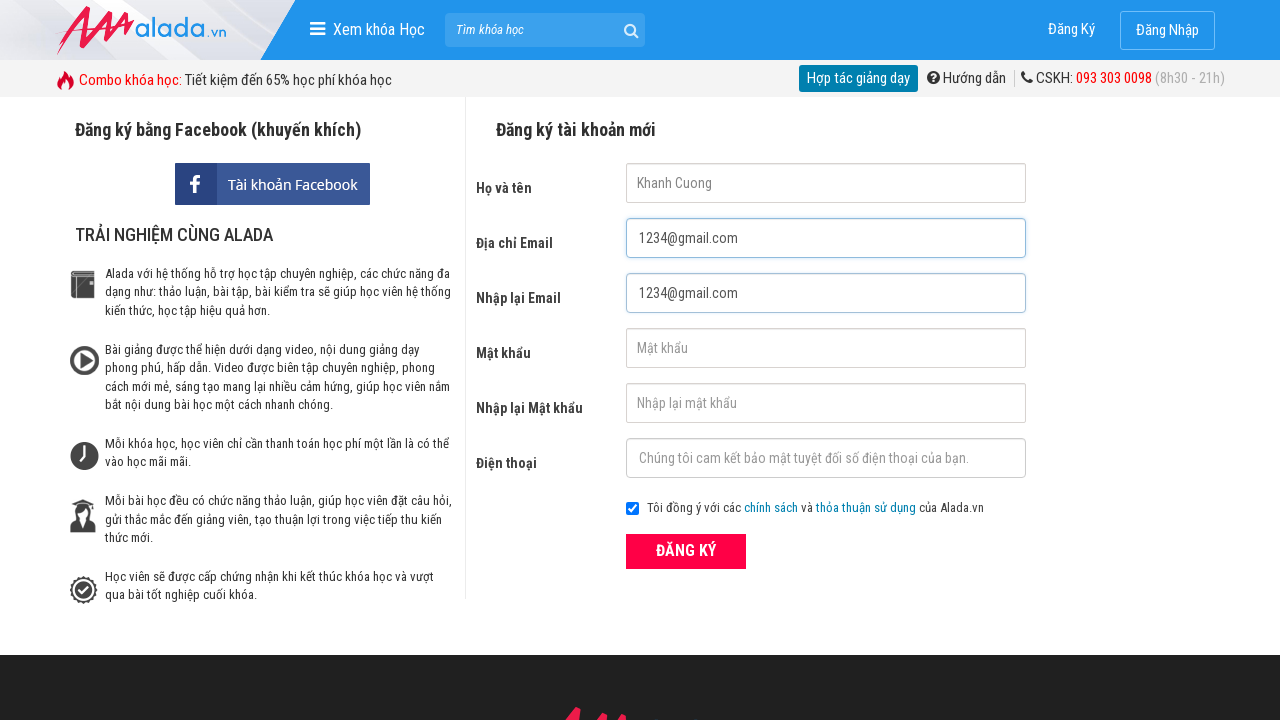

Filled password field with '123456' on #txtPassword
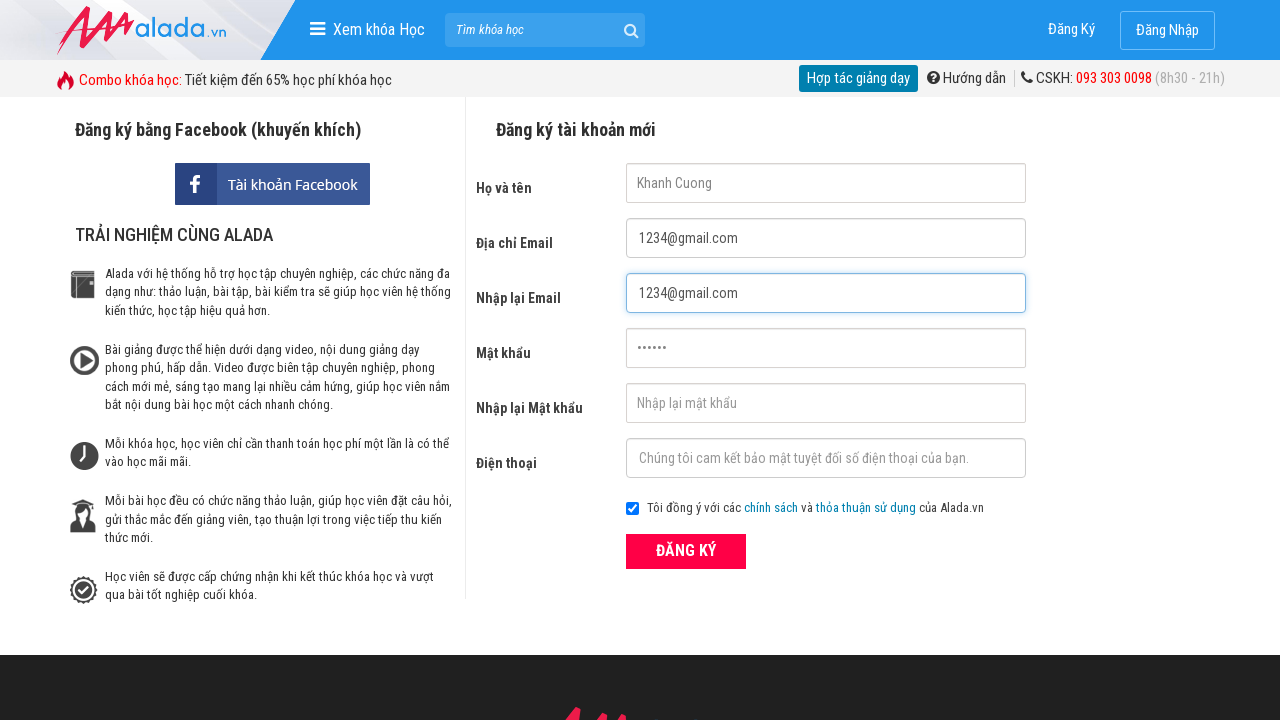

Filled confirm password field with '1234567' (mismatched) on #txtCPassword
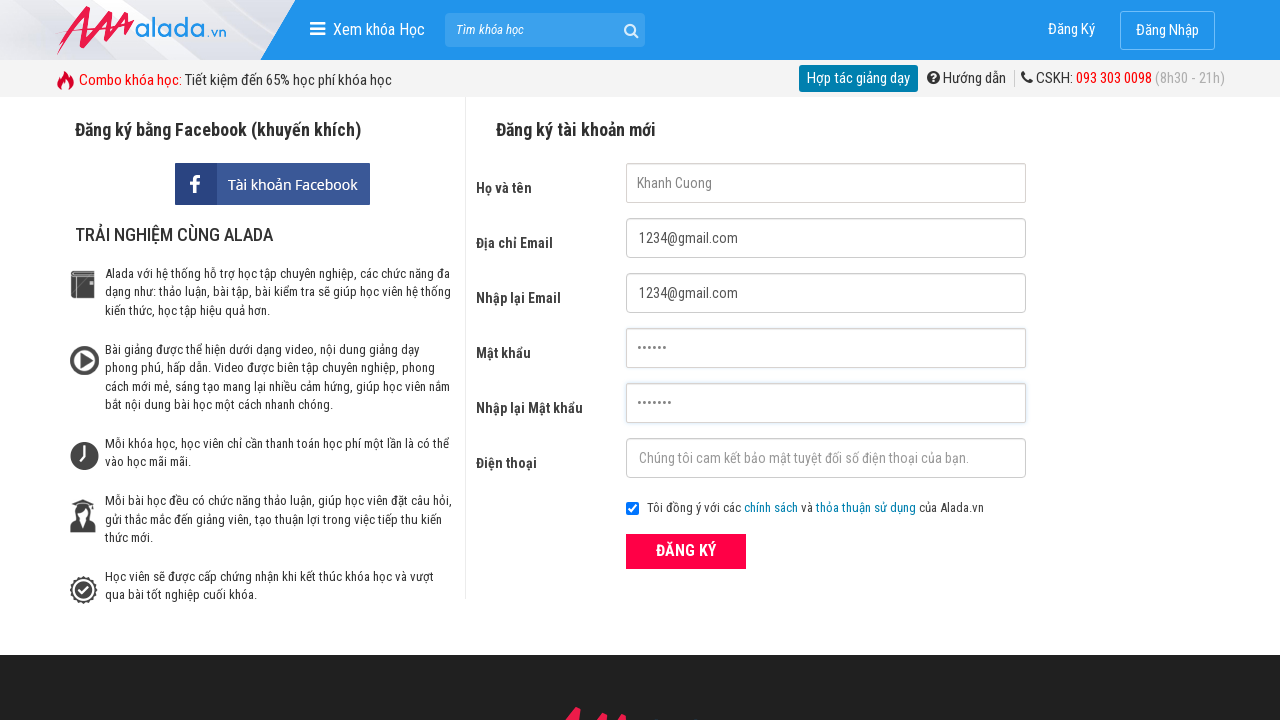

Filled phone field with '0987654321' on #txtPhone
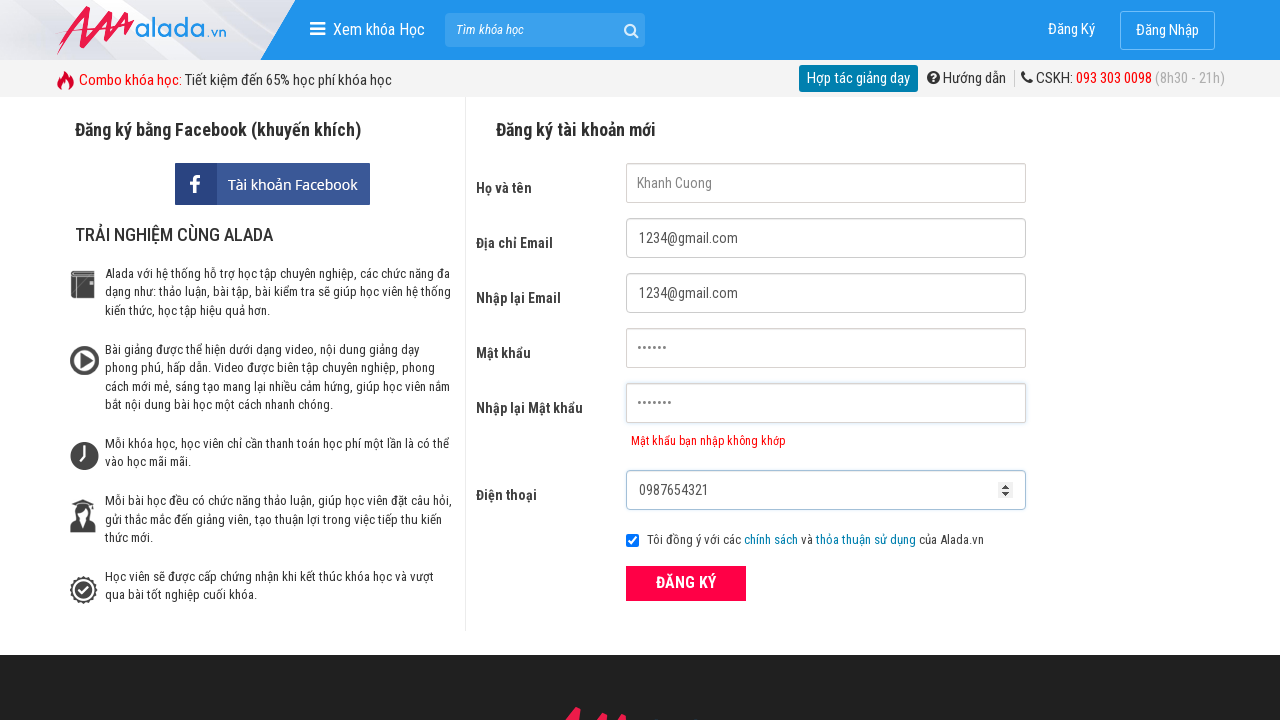

Clicked ĐĂNG KÝ (Register) button at (686, 583) on xpath=//div[@class='field_btn']/button[text()='ĐĂNG KÝ']
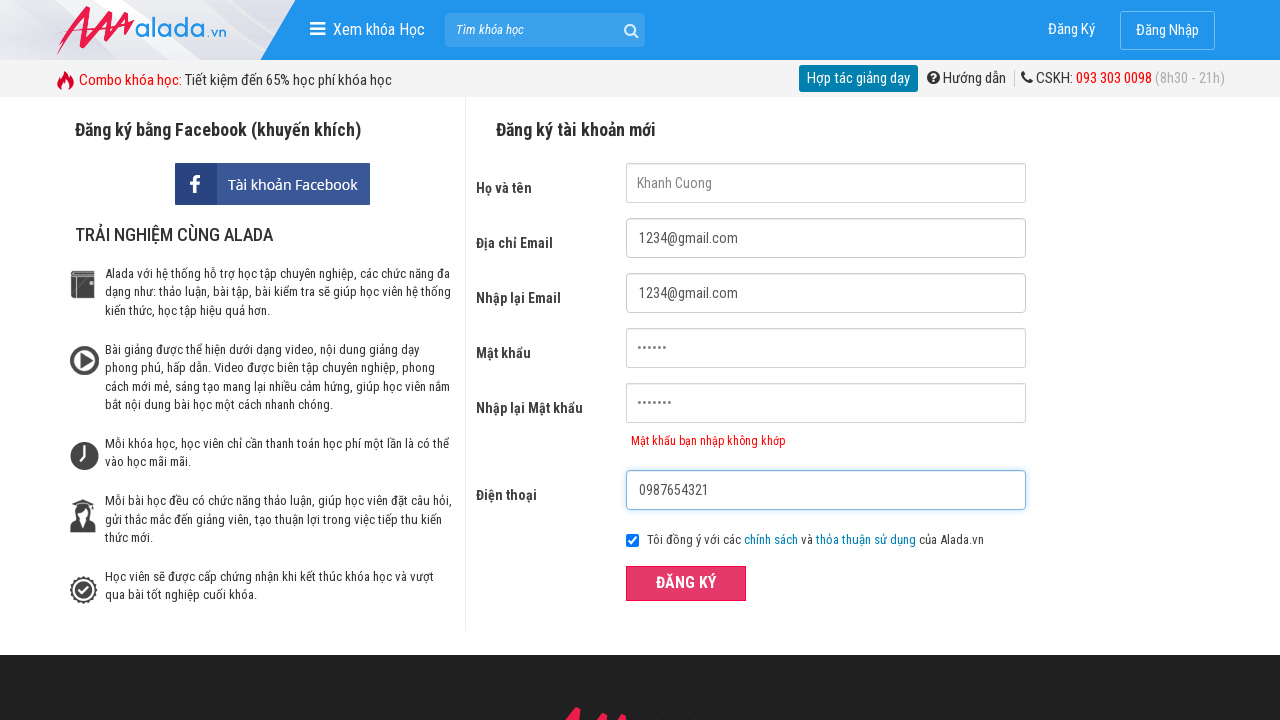

Confirm password error message appeared
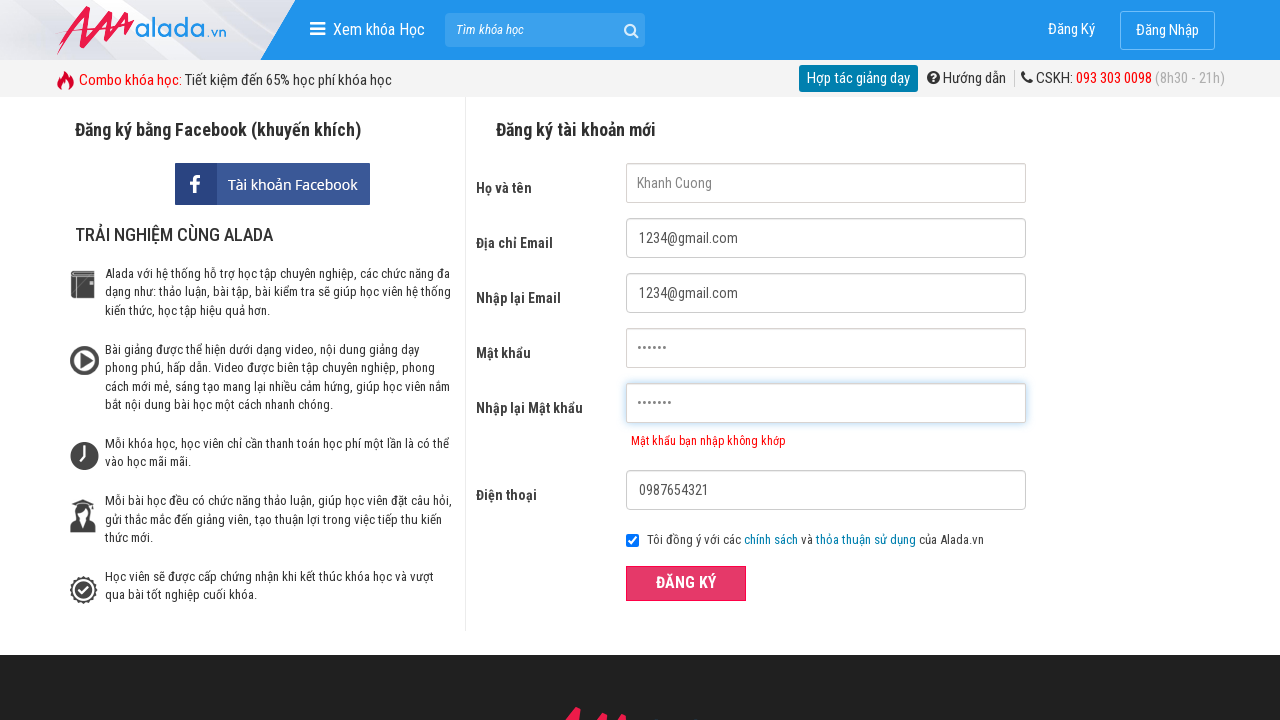

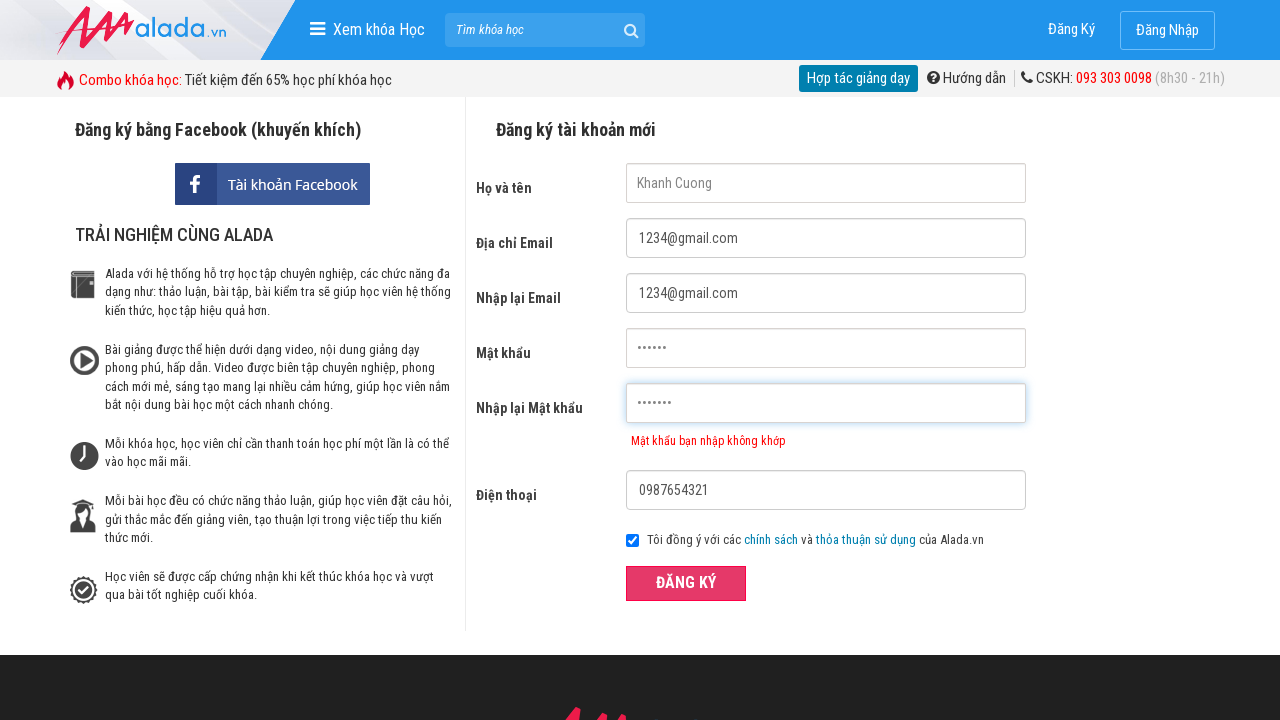